Navigates to Snapdeal homepage and waits for the page to load

Starting URL: https://www.snapdeal.com/

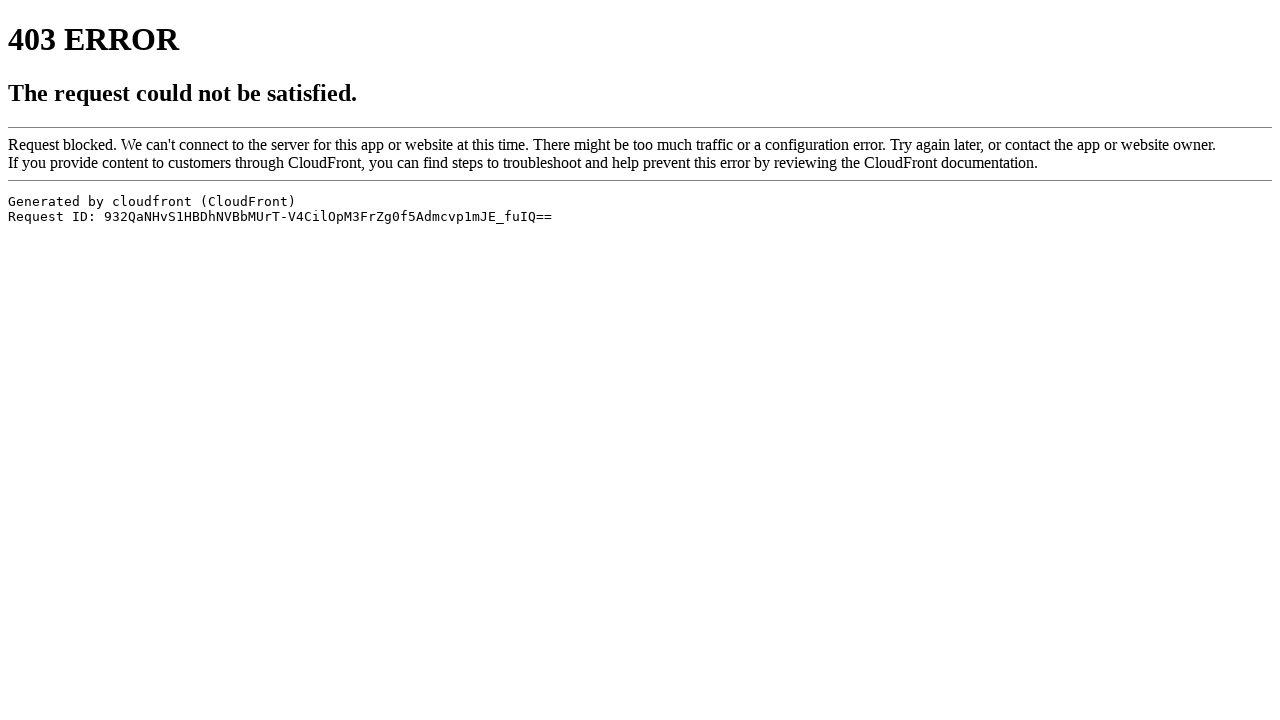

Navigated to Snapdeal homepage
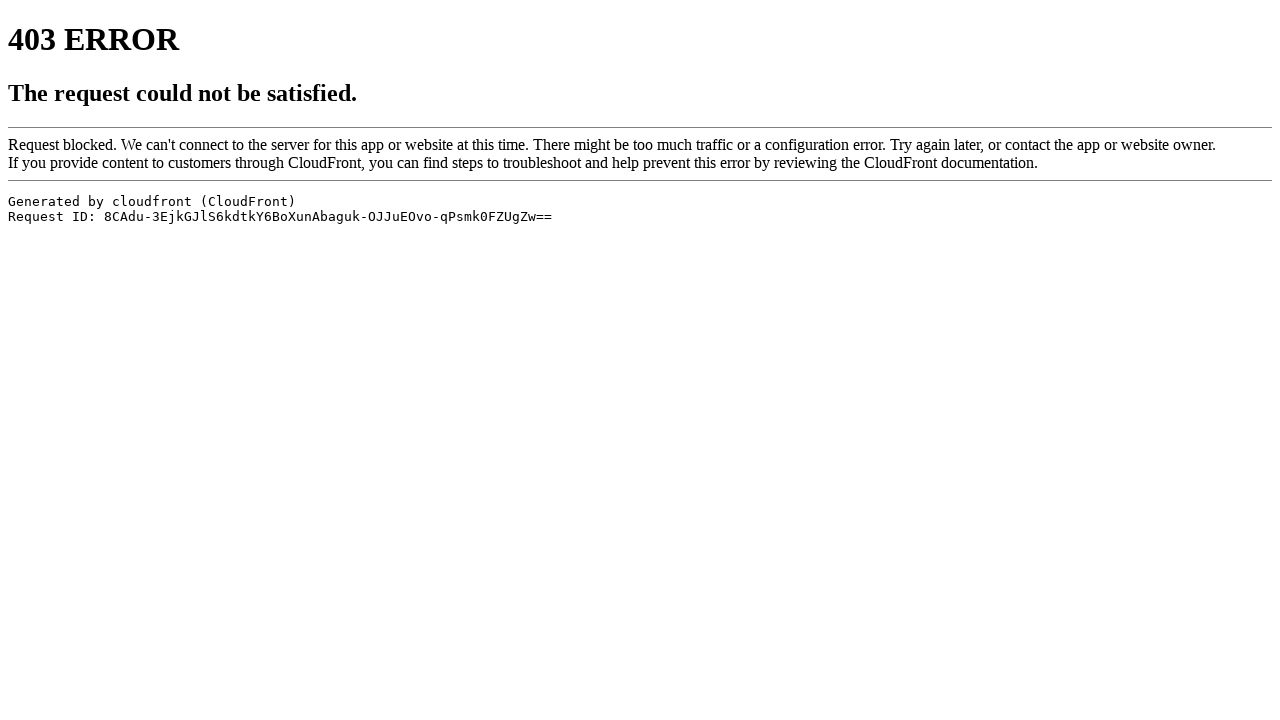

Waited for page DOM to load completely
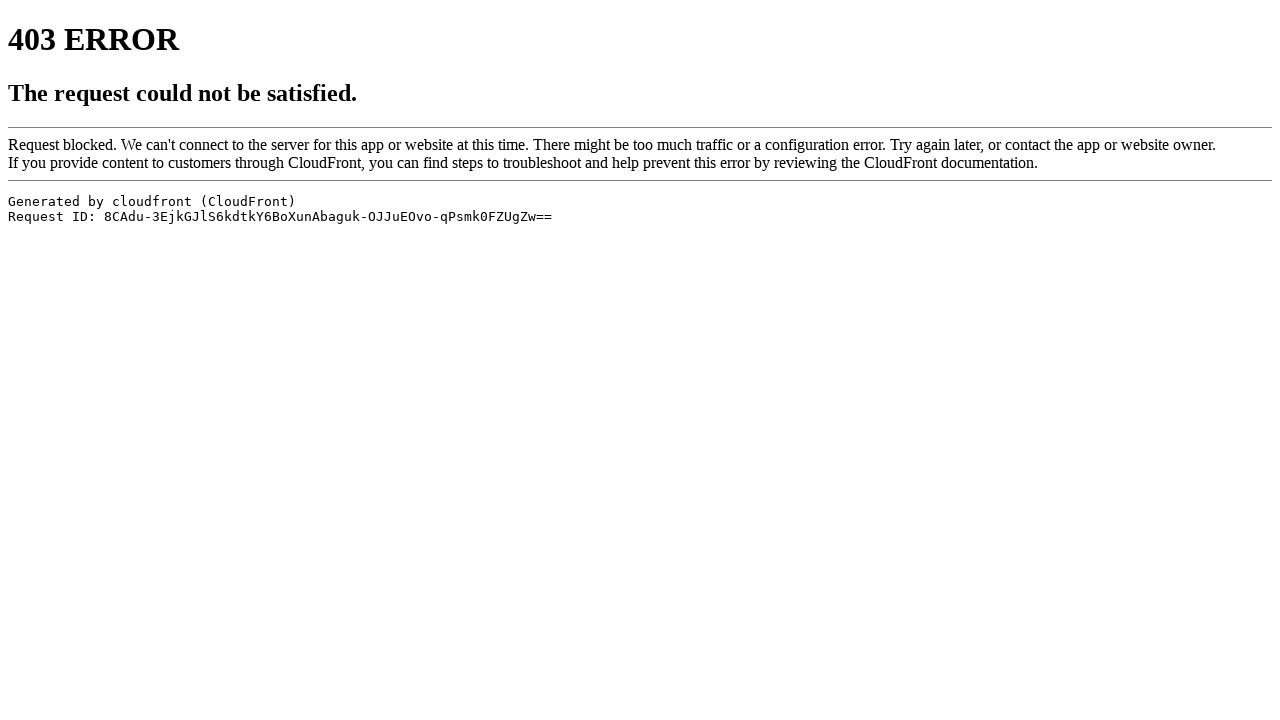

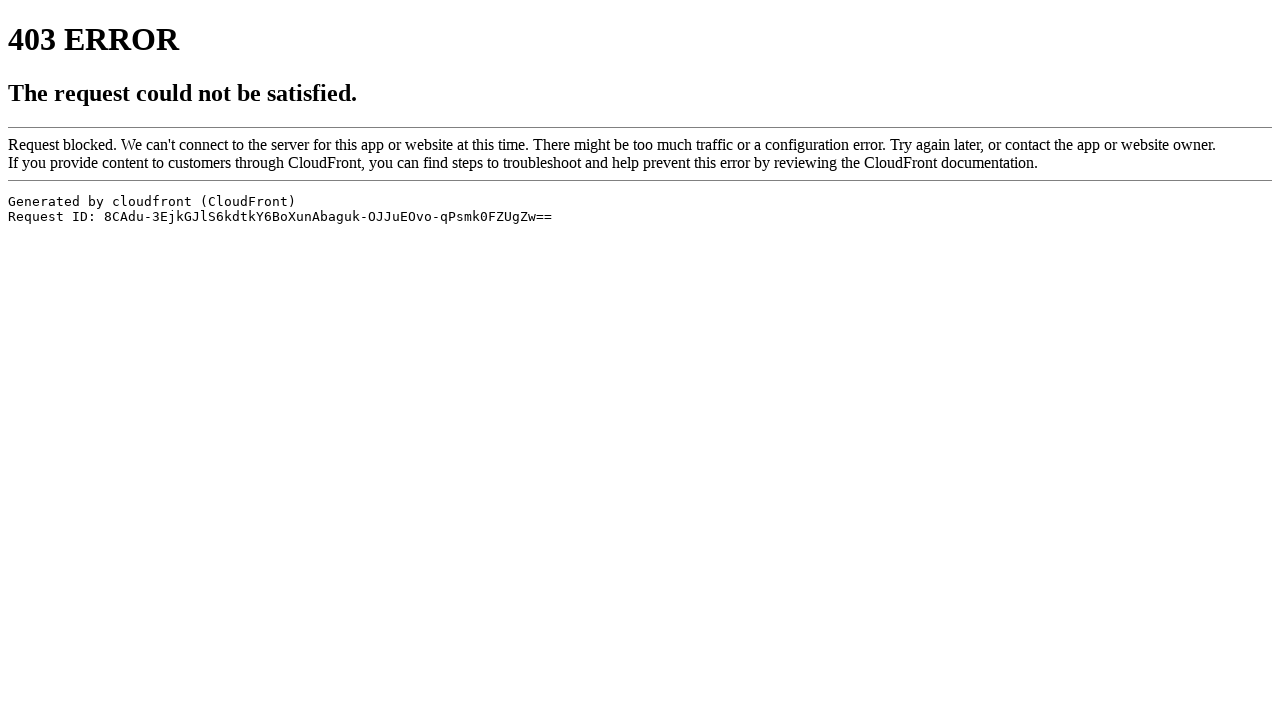